Tests link navigation by counting links in different page sections and opening footer links in new tabs to verify they work correctly

Starting URL: https://rahulshettyacademy.com/AutomationPractice/

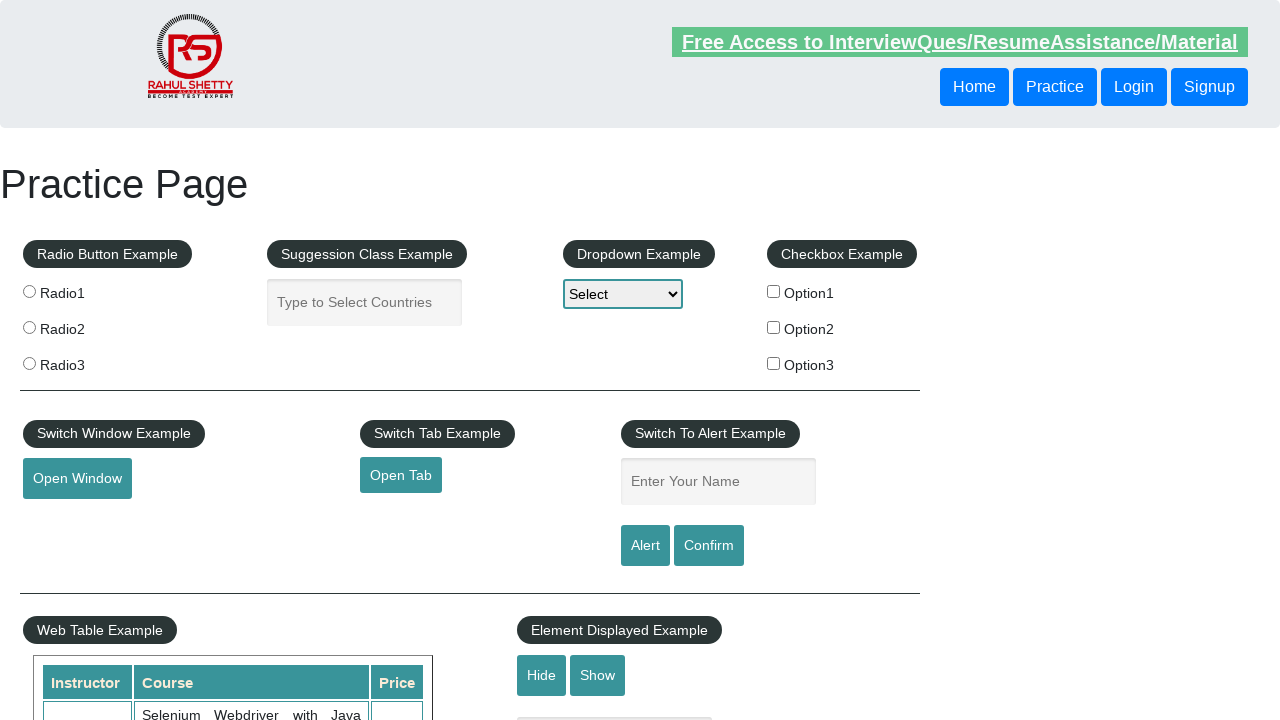

Counted all links on the page: 27 links found
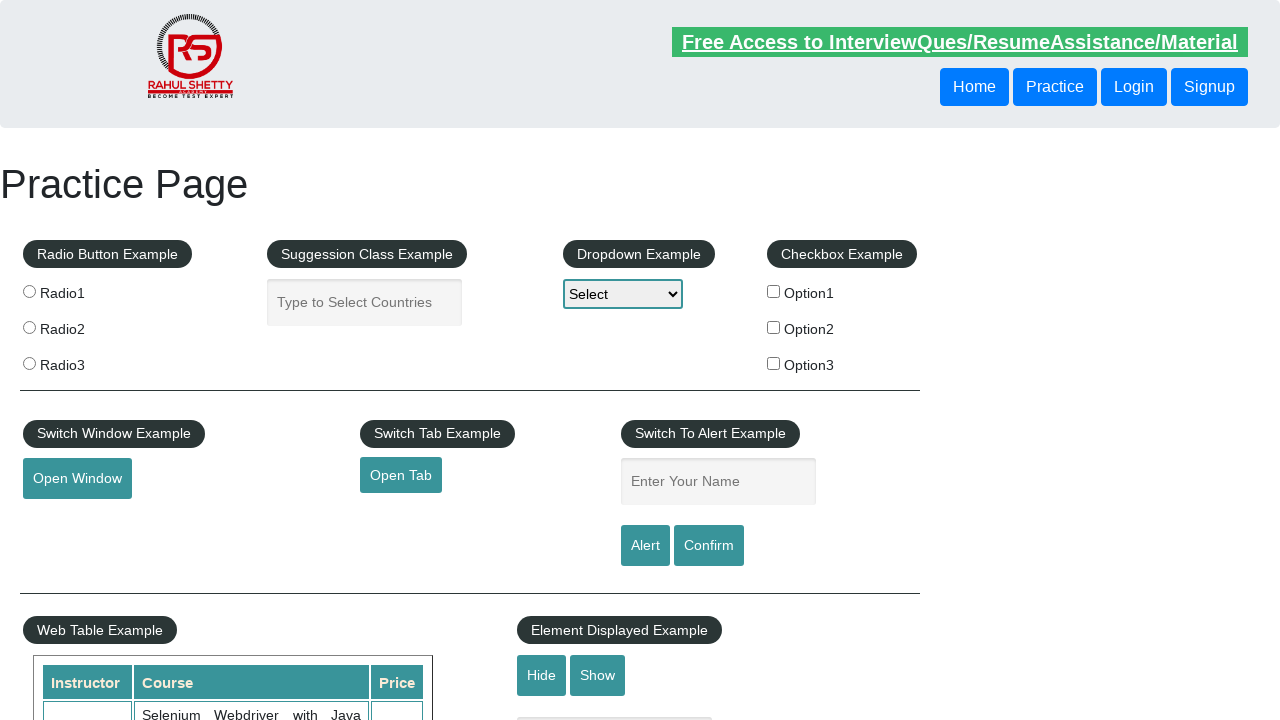

Located footer section (#gf-BIG)
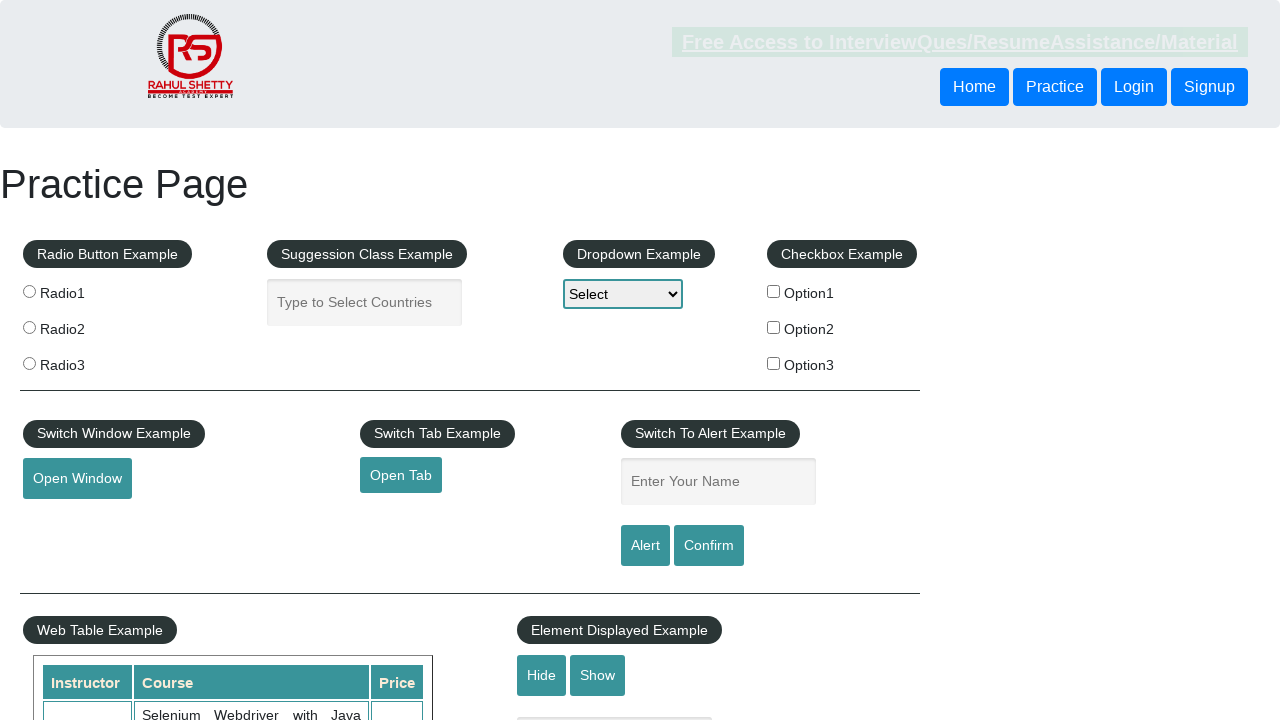

Counted footer links: 20 links found
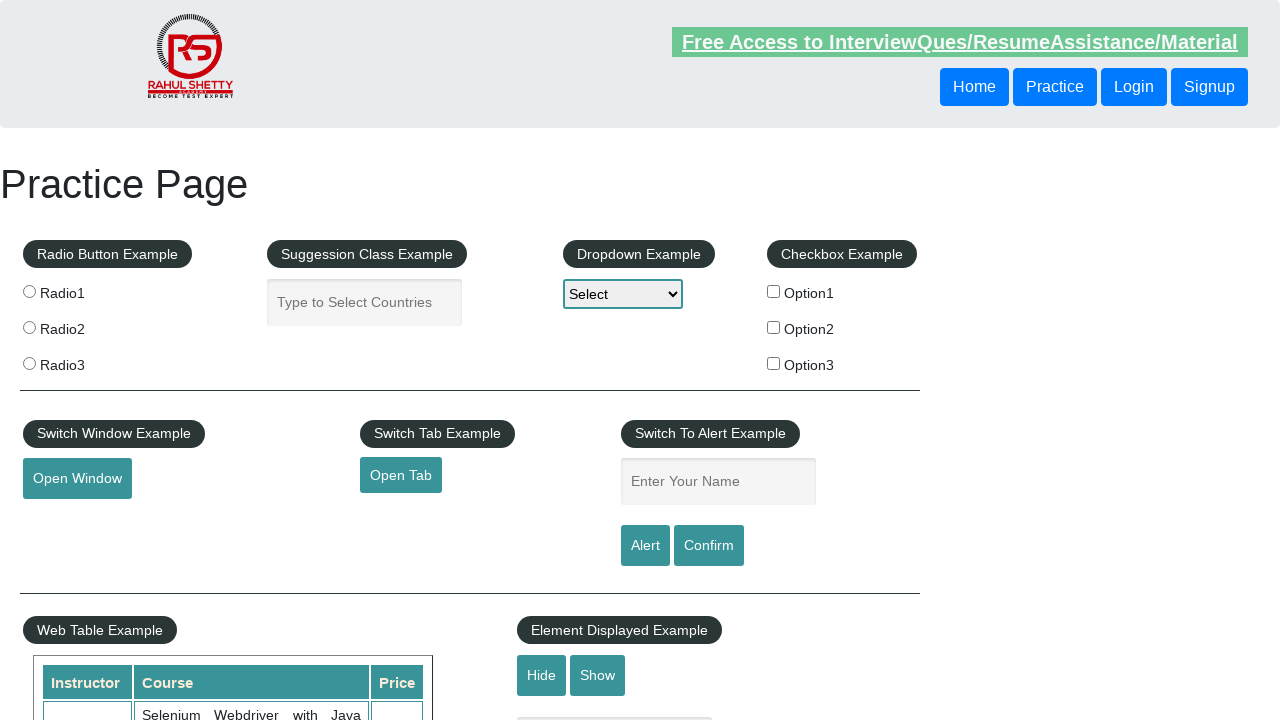

Located first column in footer section
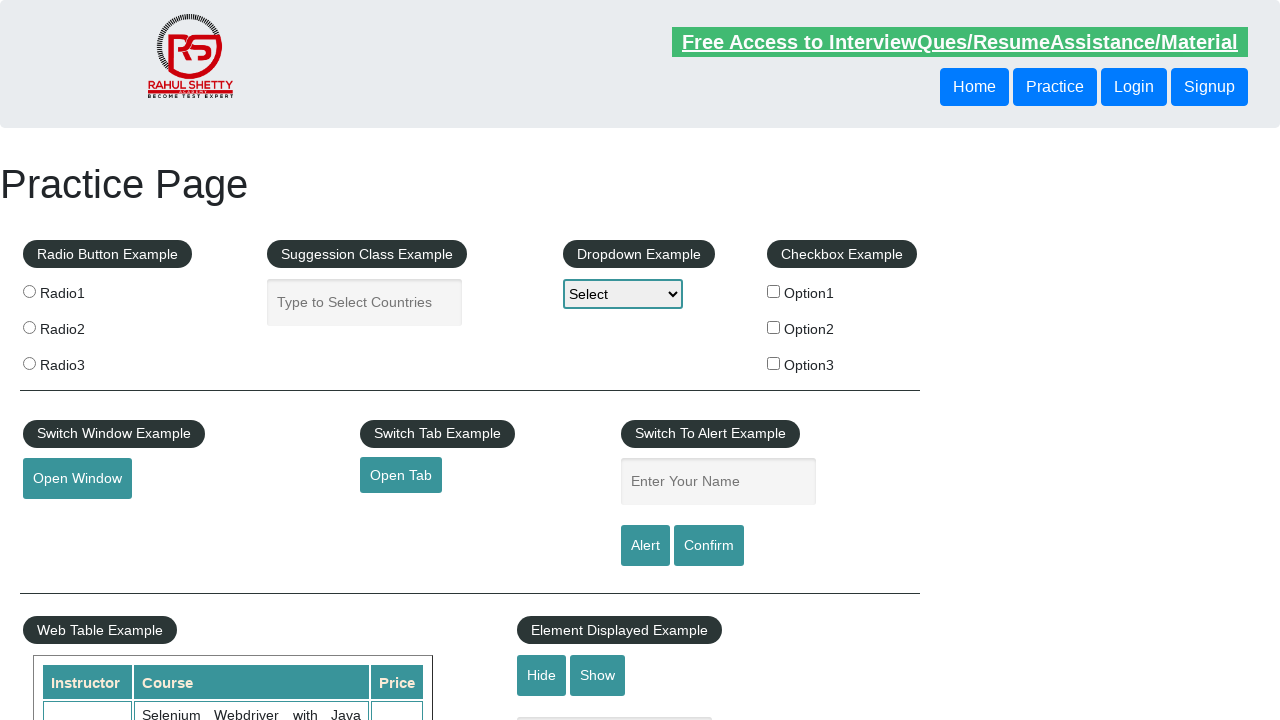

Counted links in first footer column: 5 links found
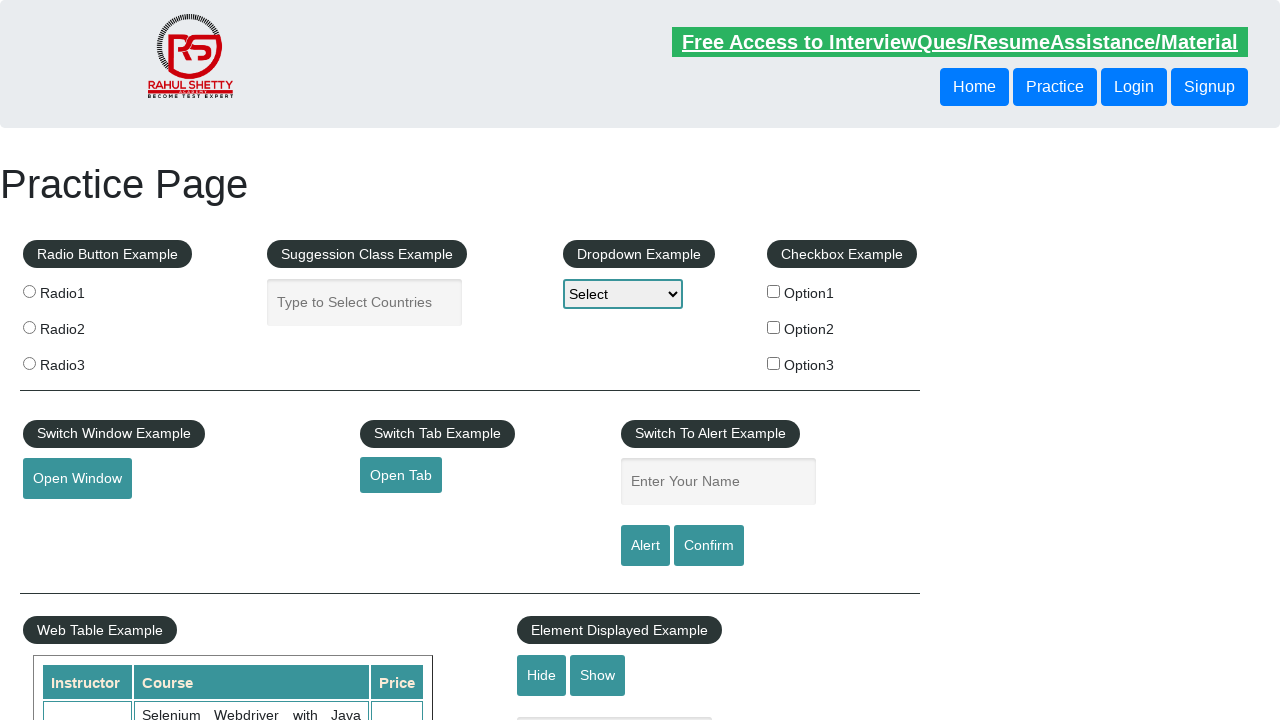

Ctrl+Clicked footer link 1 to open in new tab at (68, 520) on #gf-BIG >> xpath=//table/tbody/tr/td[1]/ul >> a >> nth=1
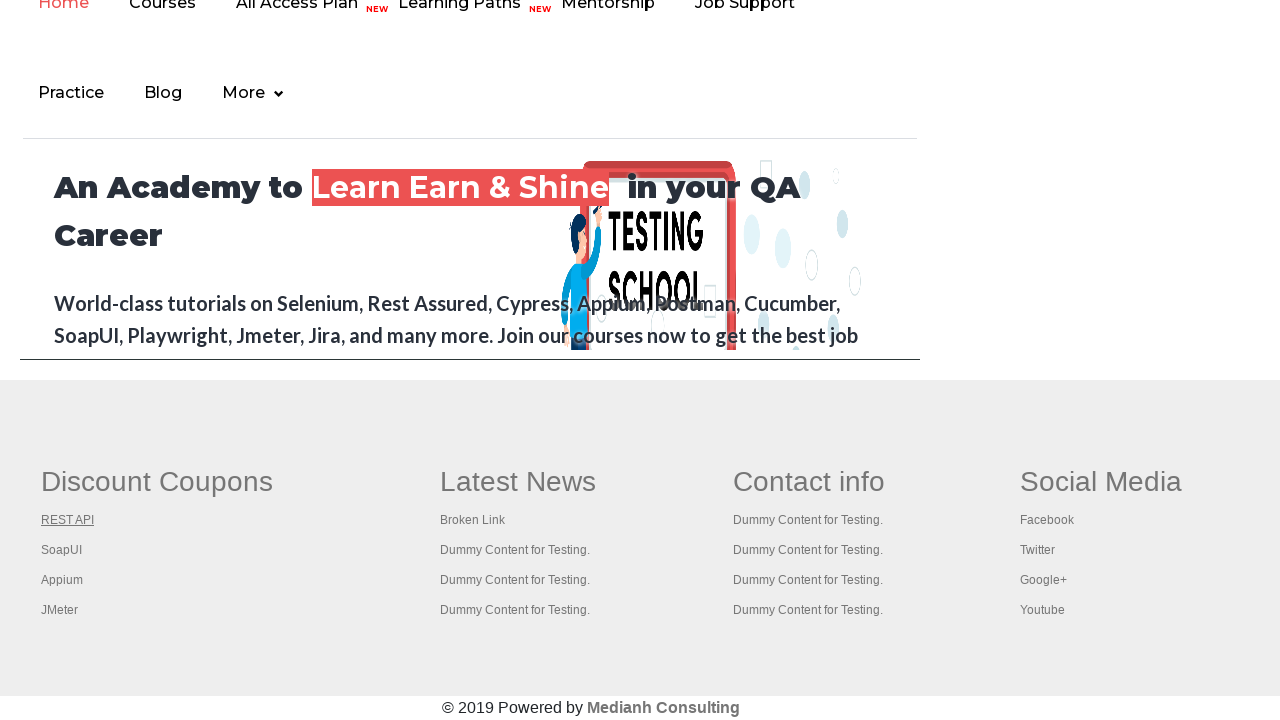

Waited 2000ms before opening next footer link
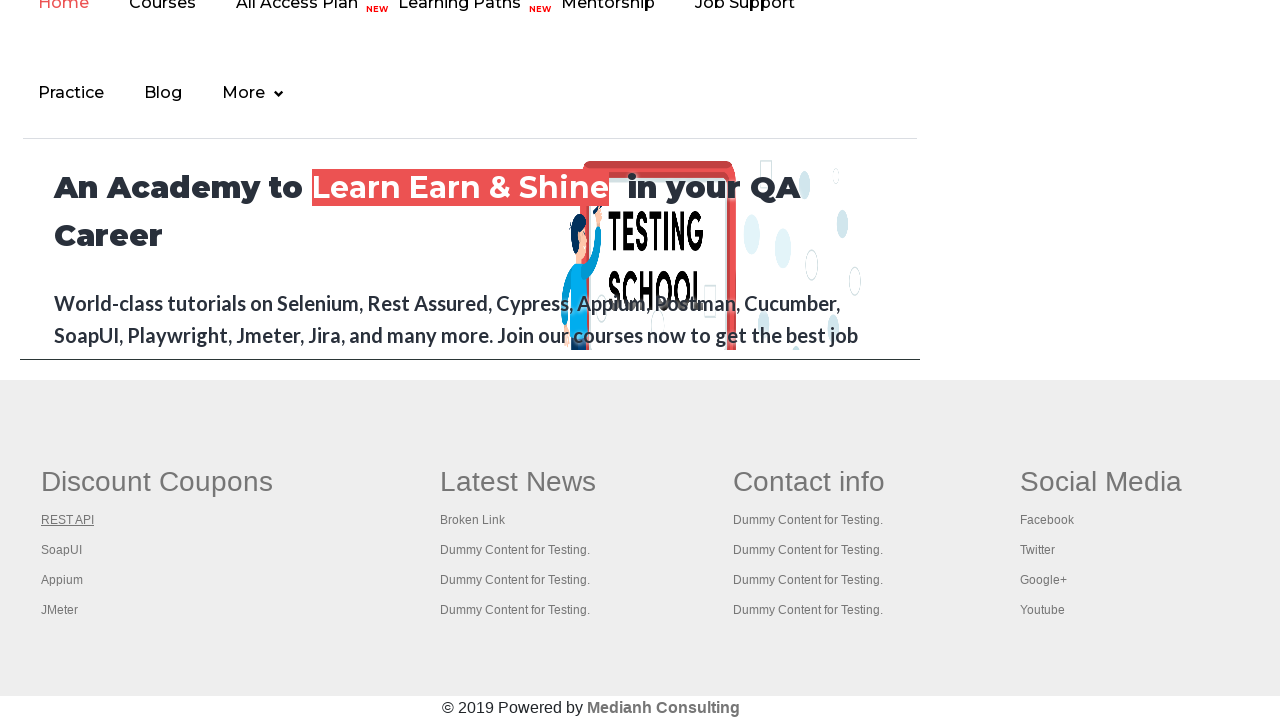

Ctrl+Clicked footer link 2 to open in new tab at (62, 550) on #gf-BIG >> xpath=//table/tbody/tr/td[1]/ul >> a >> nth=2
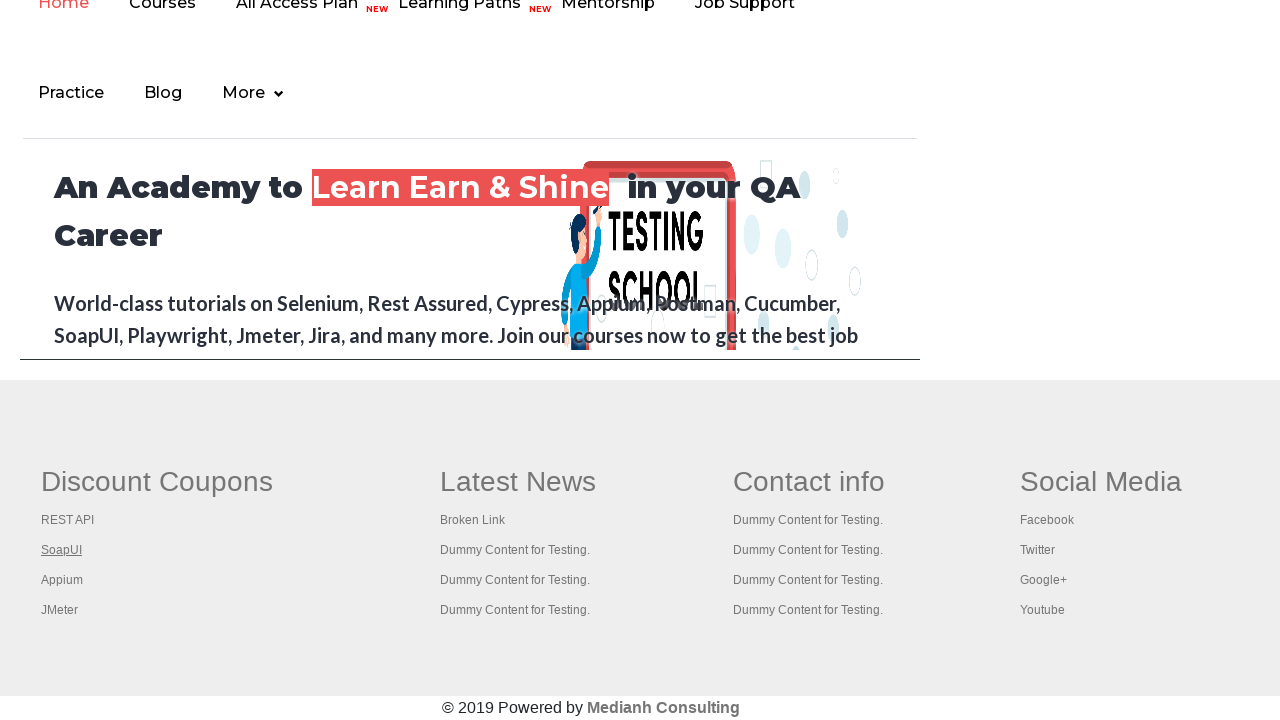

Waited 2000ms before opening next footer link
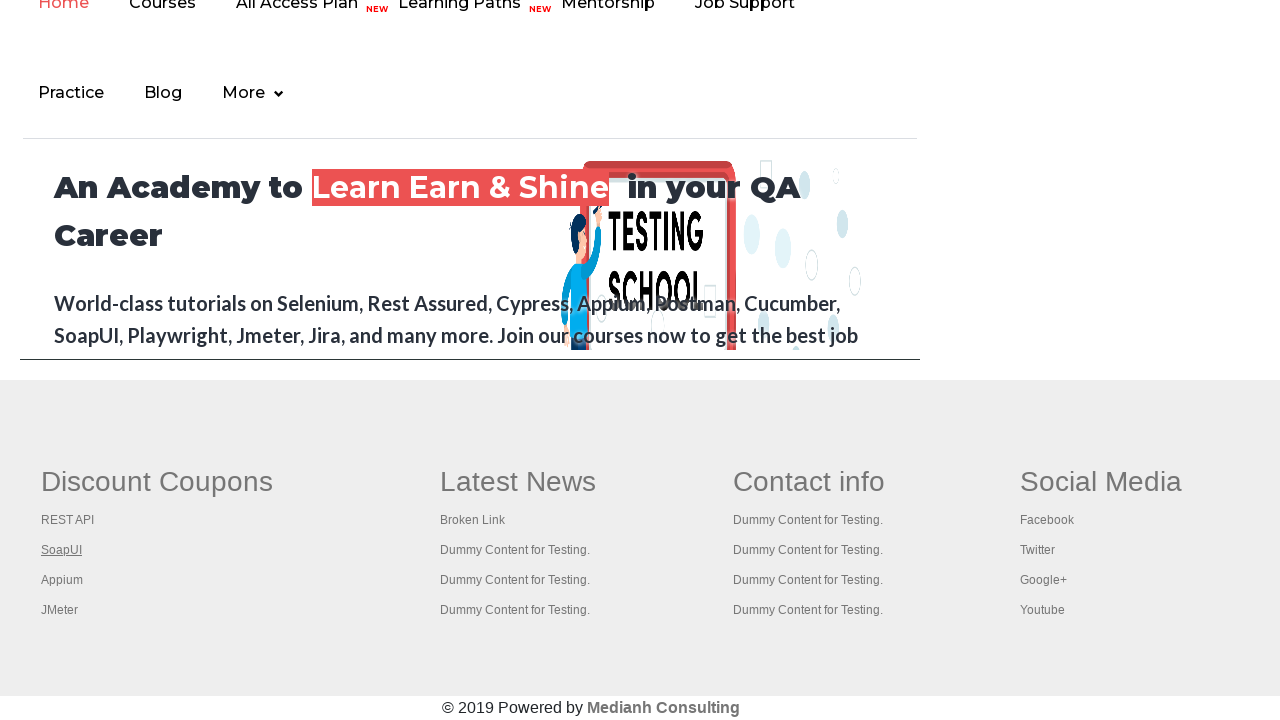

Ctrl+Clicked footer link 3 to open in new tab at (62, 580) on #gf-BIG >> xpath=//table/tbody/tr/td[1]/ul >> a >> nth=3
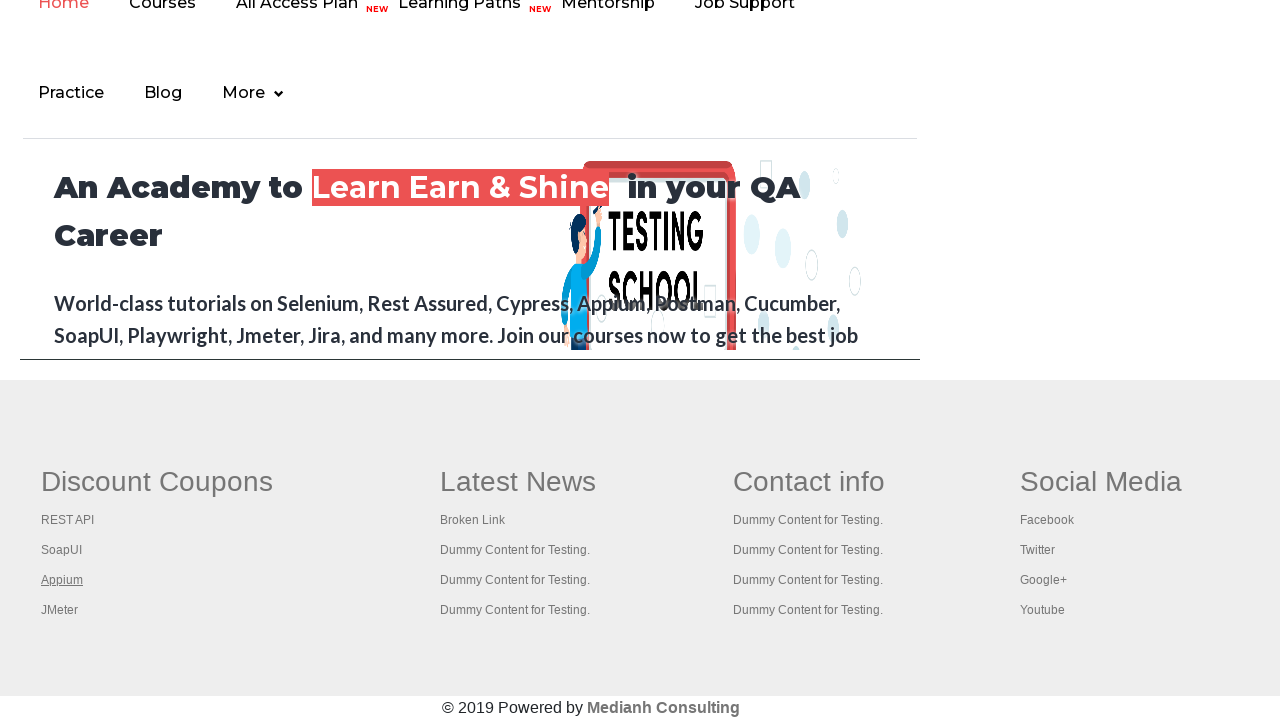

Waited 2000ms before opening next footer link
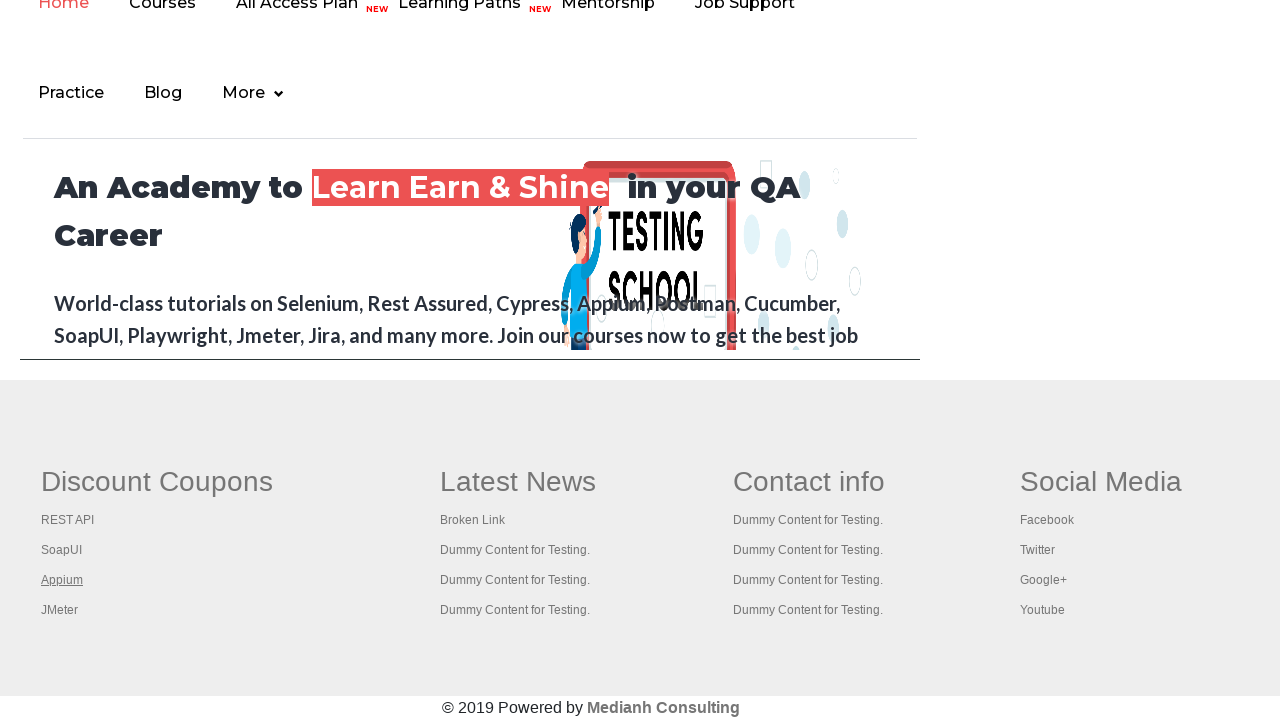

Ctrl+Clicked footer link 4 to open in new tab at (60, 610) on #gf-BIG >> xpath=//table/tbody/tr/td[1]/ul >> a >> nth=4
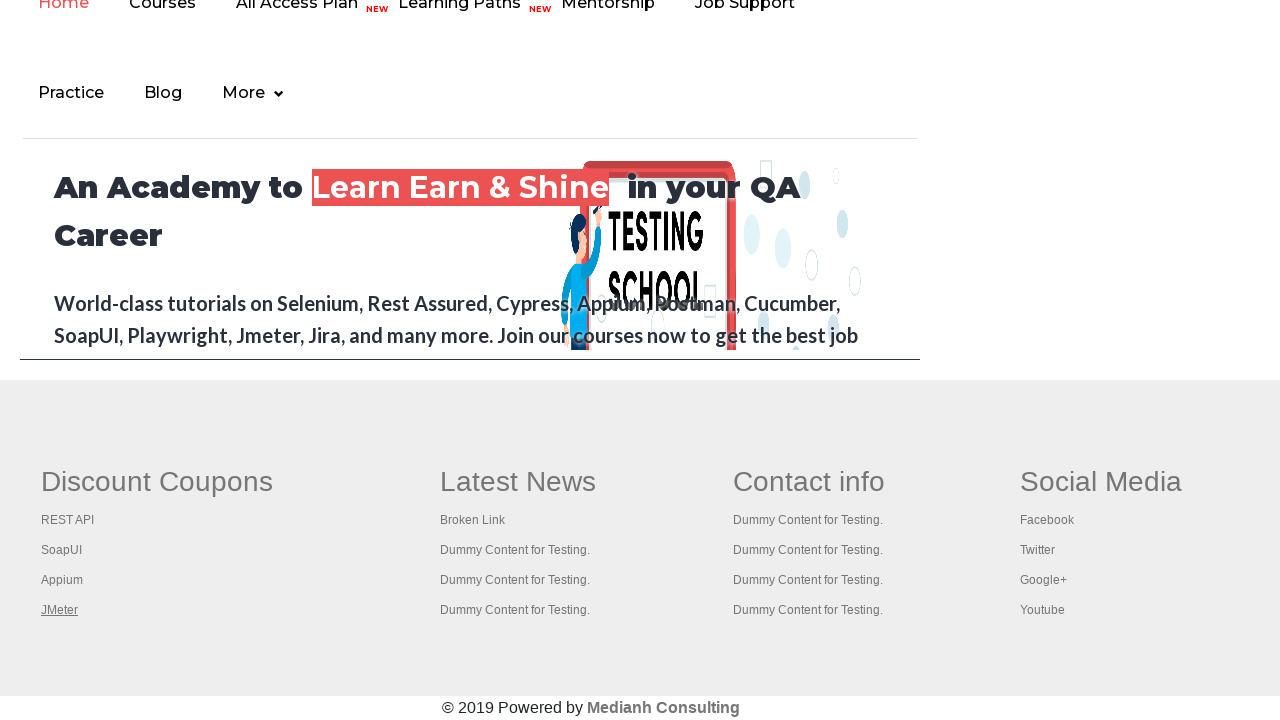

Waited 2000ms before opening next footer link
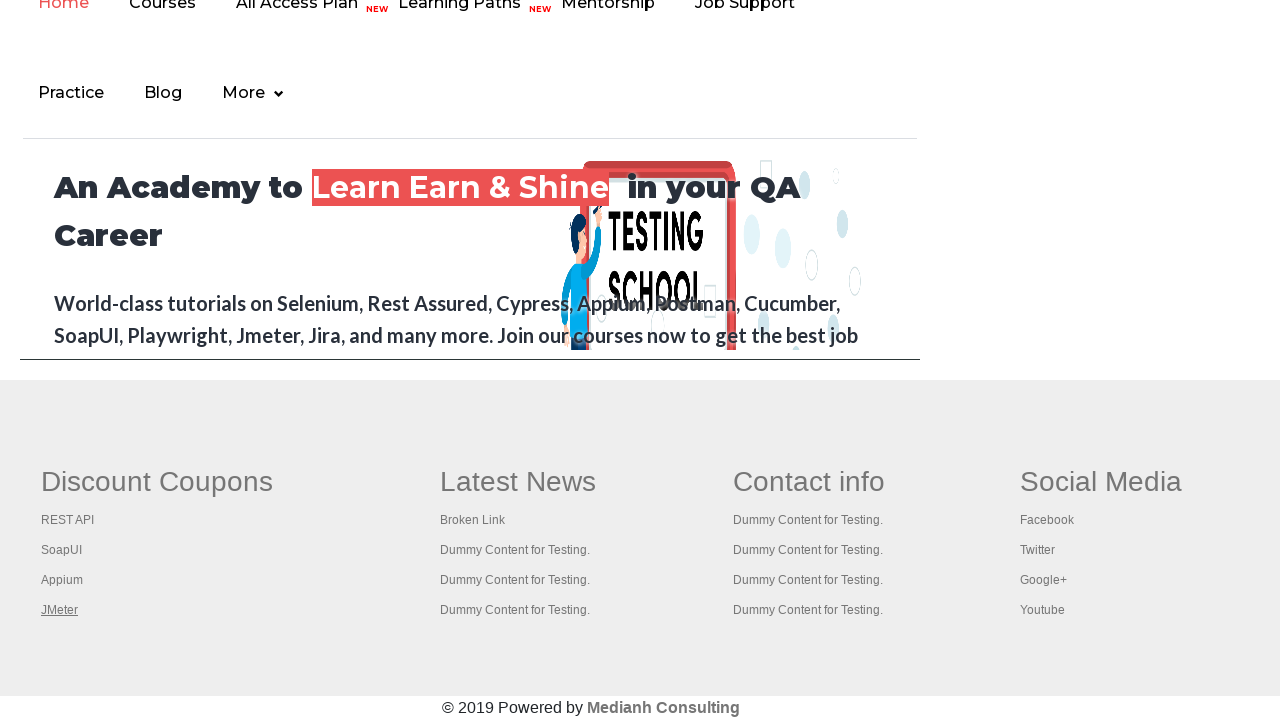

Retrieved all open pages: 5 pages total
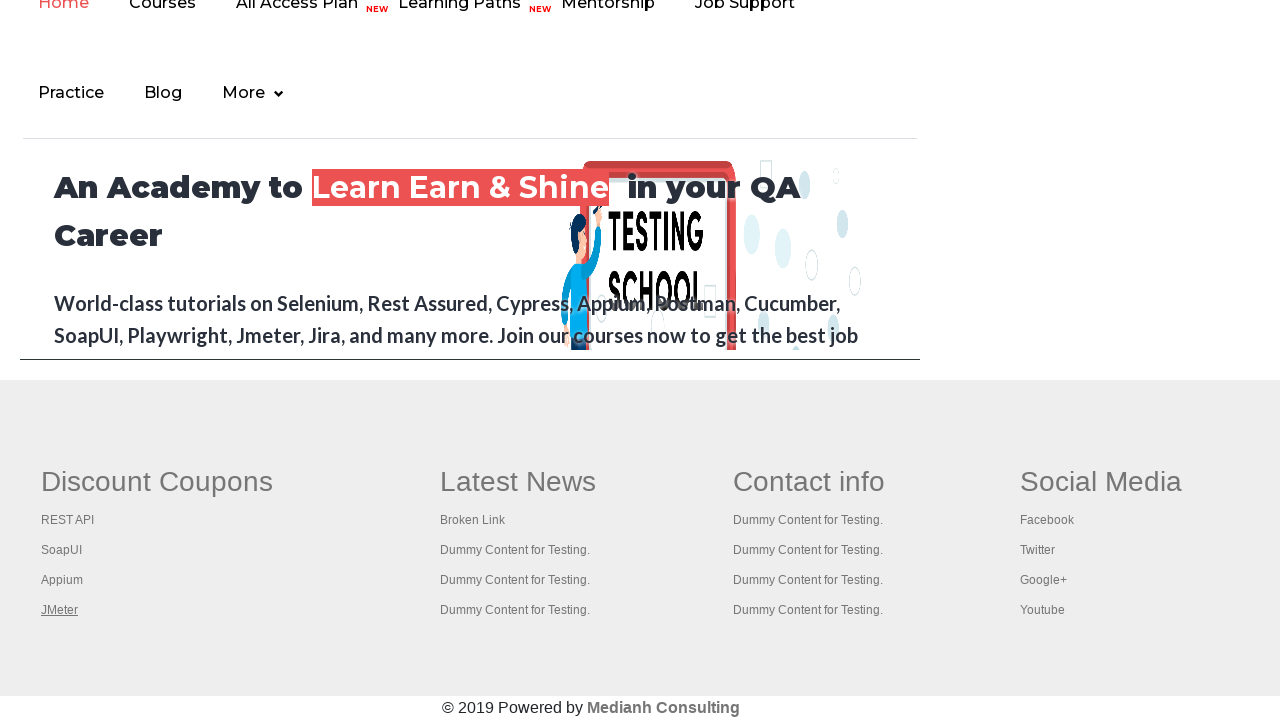

Brought page to front: 'Practice Page'
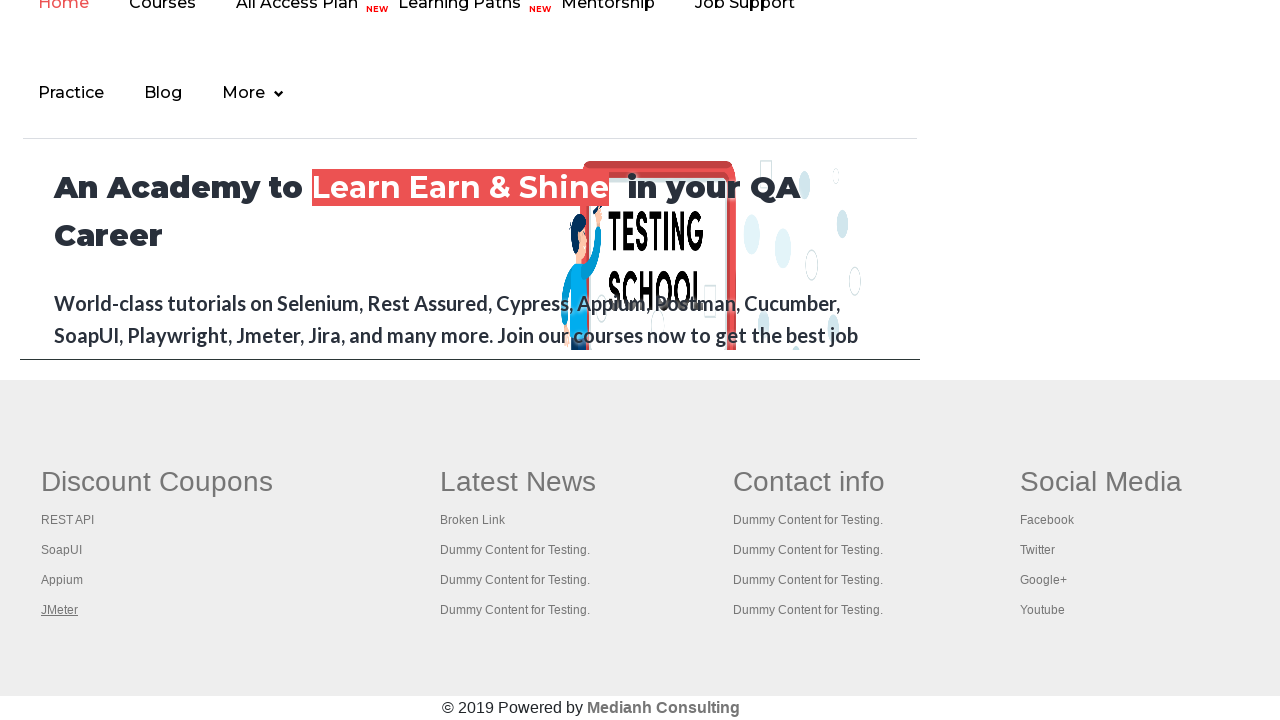

Brought page to front: 'REST API Tutorial'
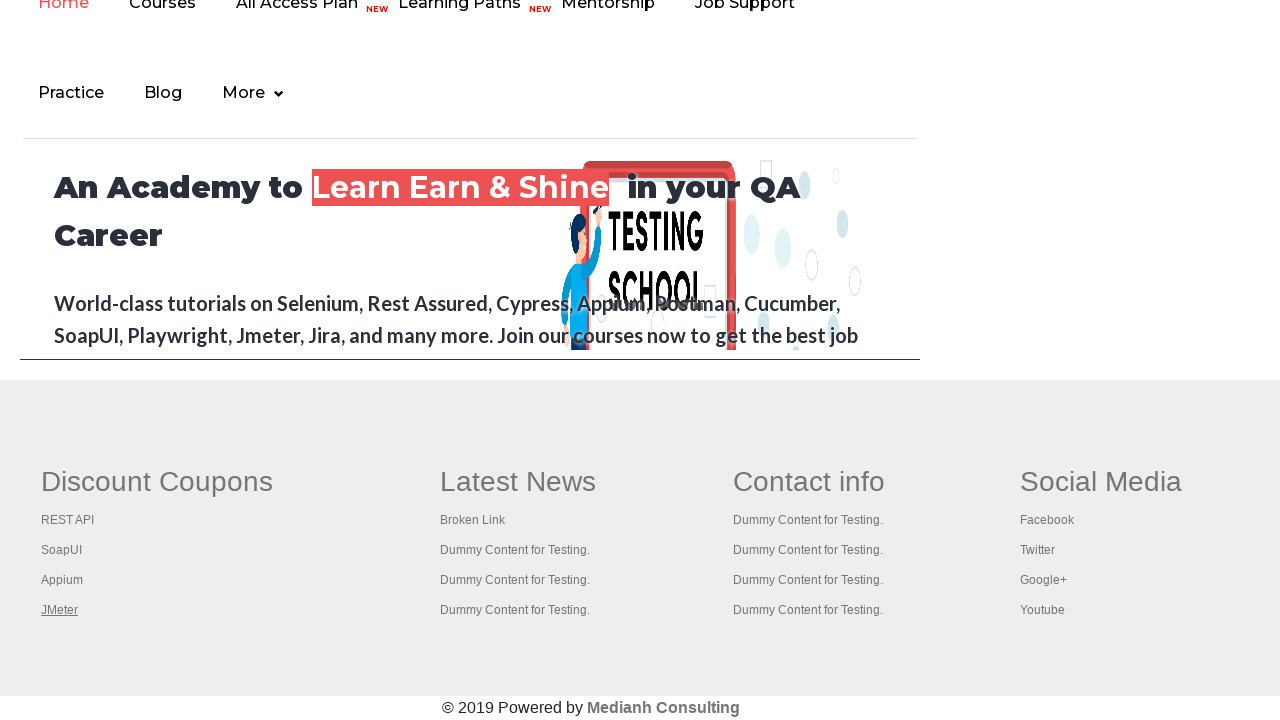

Brought page to front: 'The World’s Most Popular API Testing Tool | SoapUI'
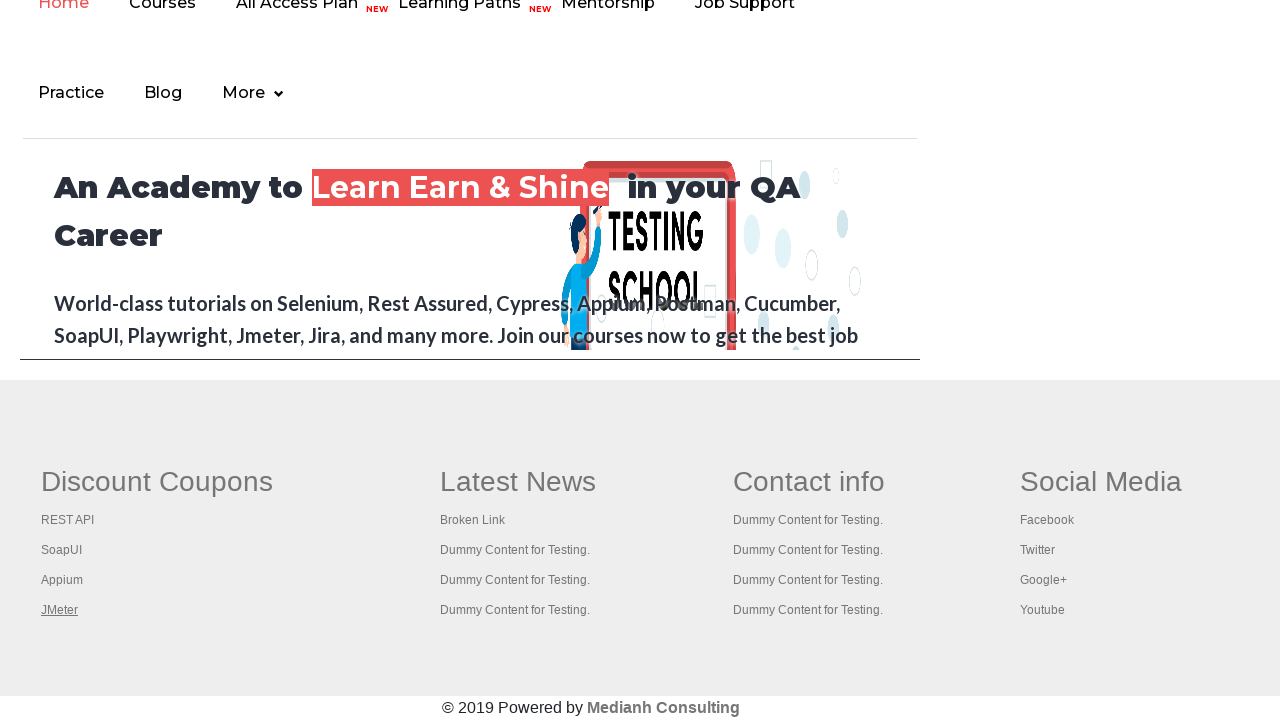

Brought page to front: 'Appium tutorial for Mobile Apps testing | RahulShetty Academy | Rahul'
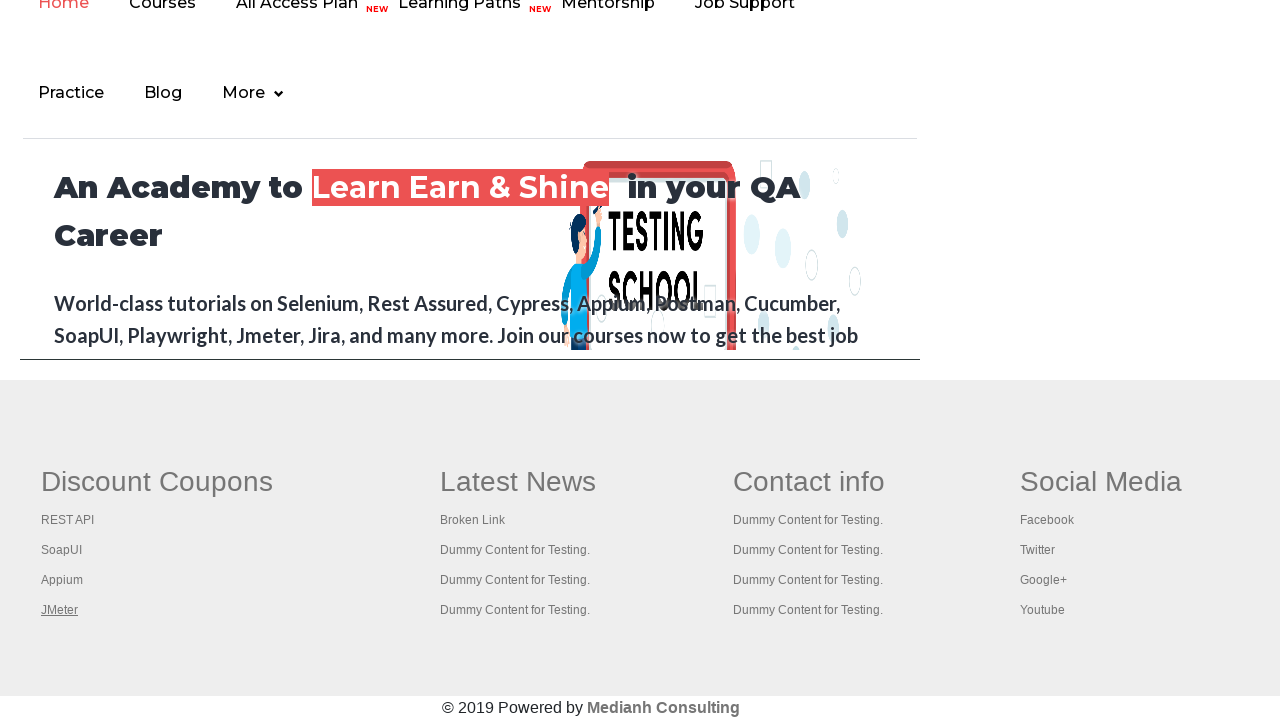

Brought page to front: 'Apache JMeter - Apache JMeter™'
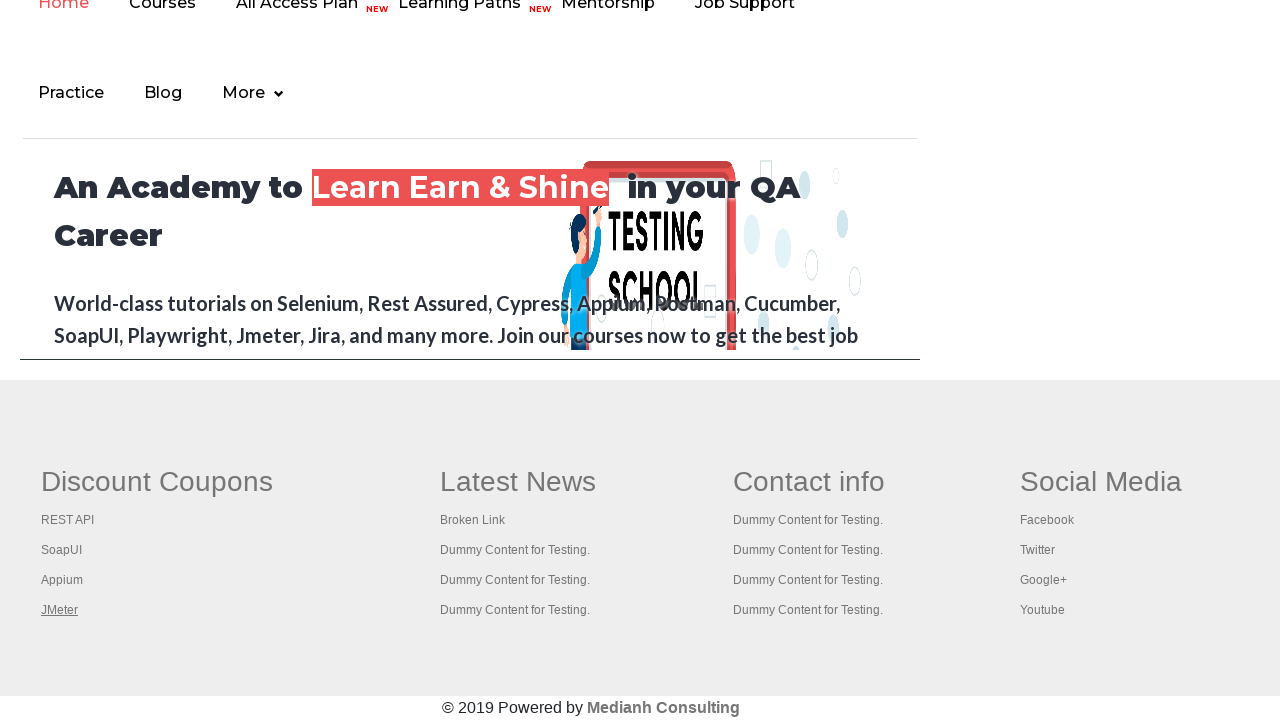

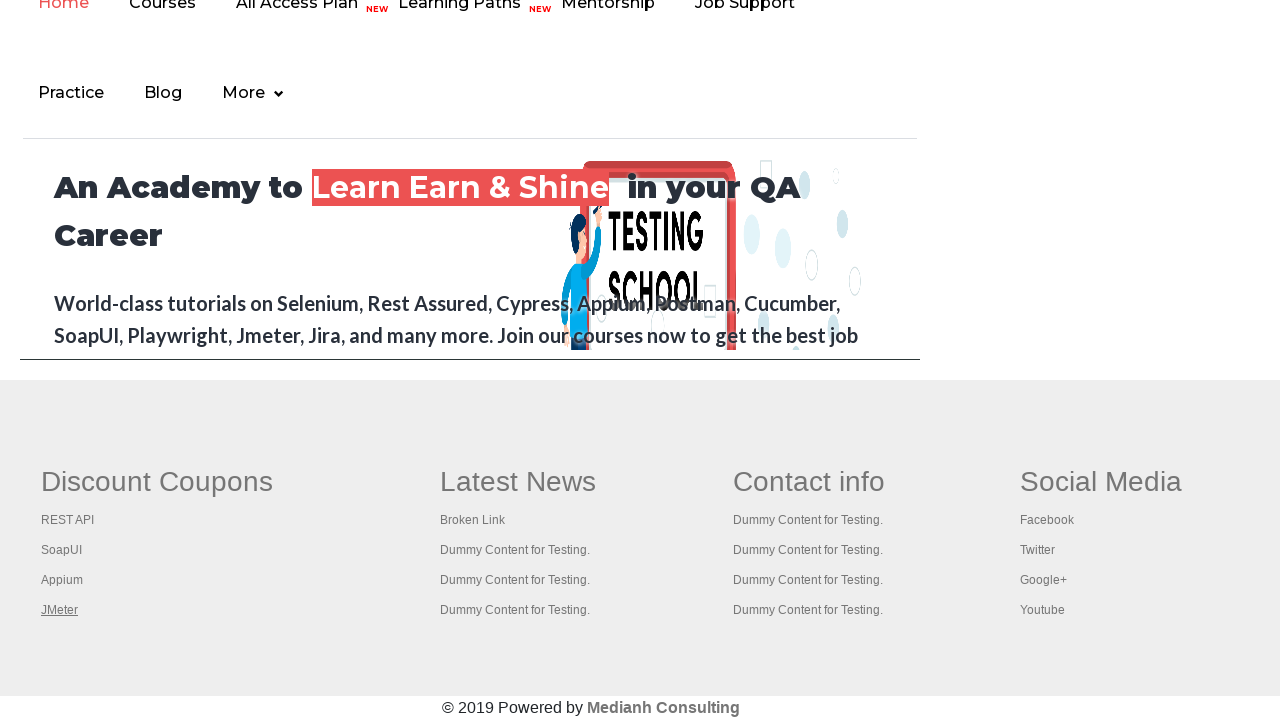